Tests loading images page with implicit wait to ensure landscape image loads properly

Starting URL: https://bonigarcia.dev/selenium-webdriver-java/loading-images.html

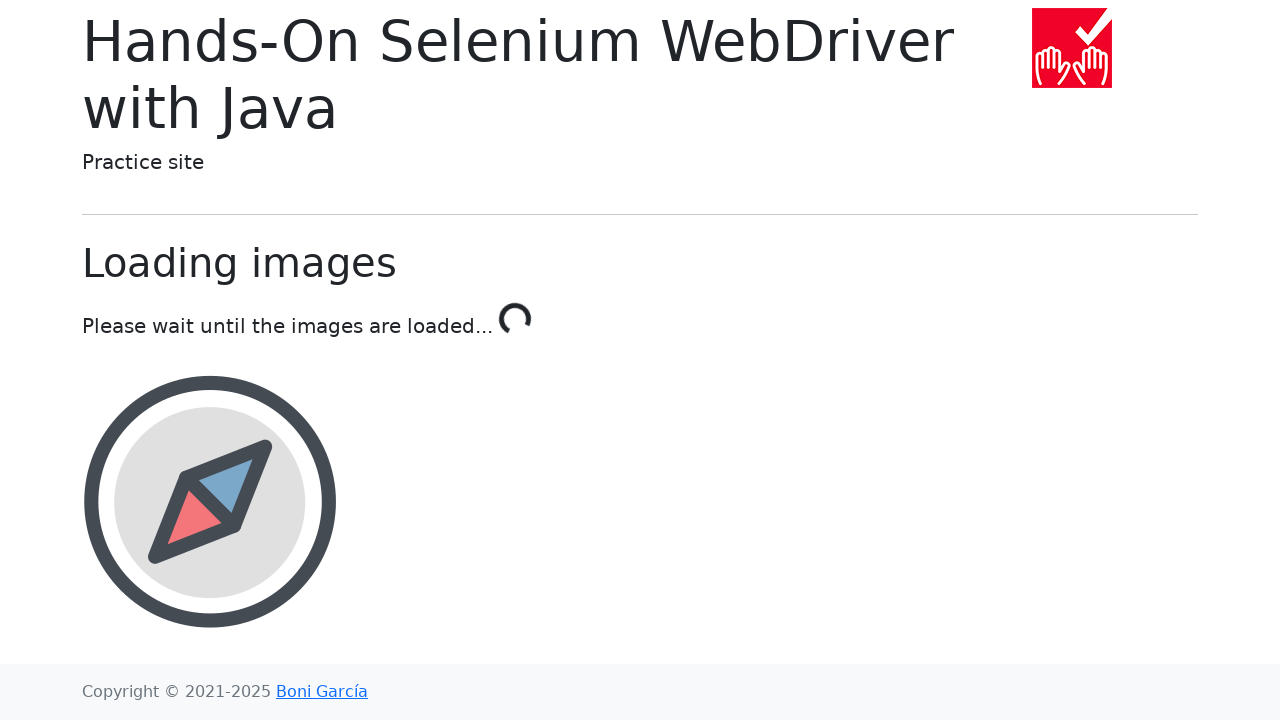

Waited for landscape image element to load (10s timeout)
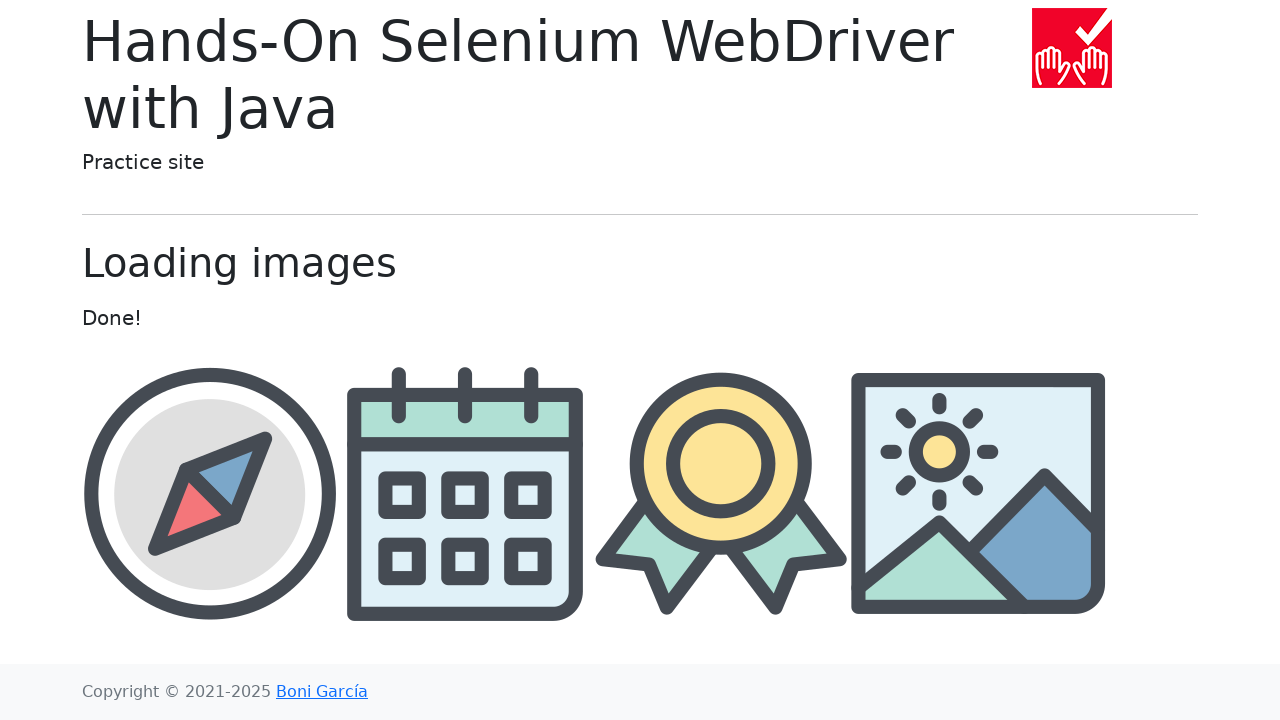

Located landscape image element
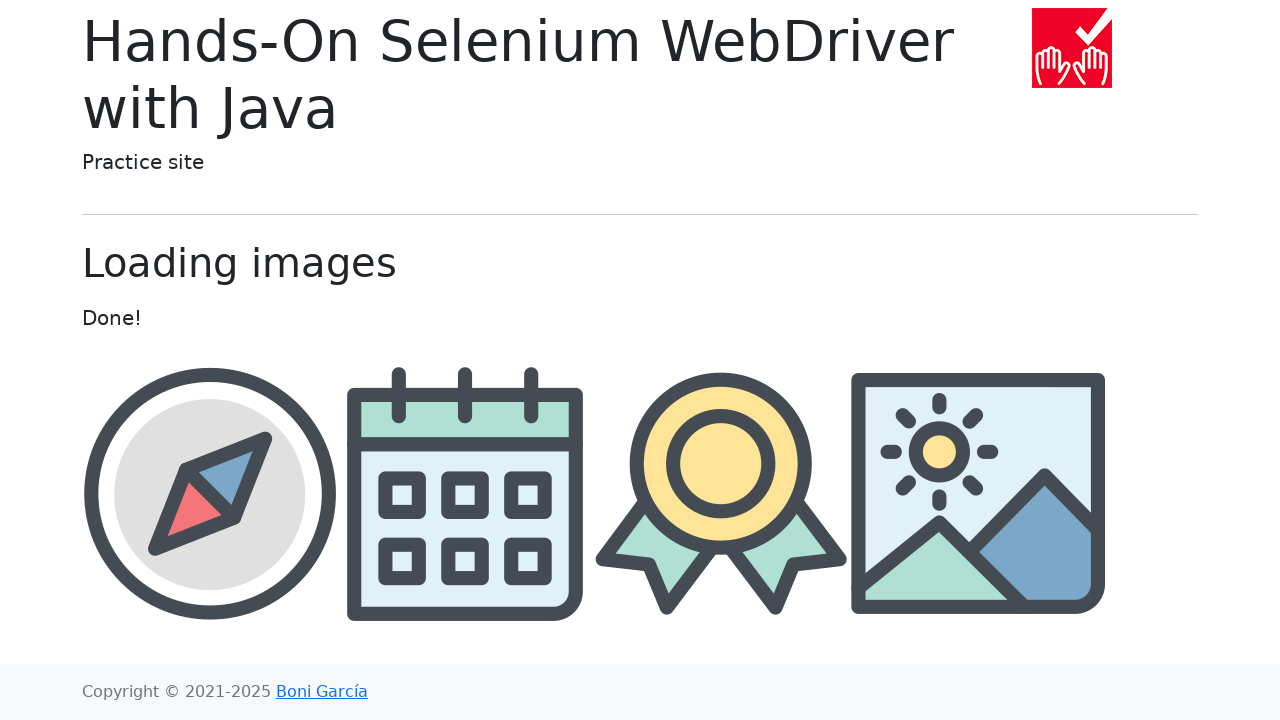

Verified landscape image src attribute contains 'landscape'
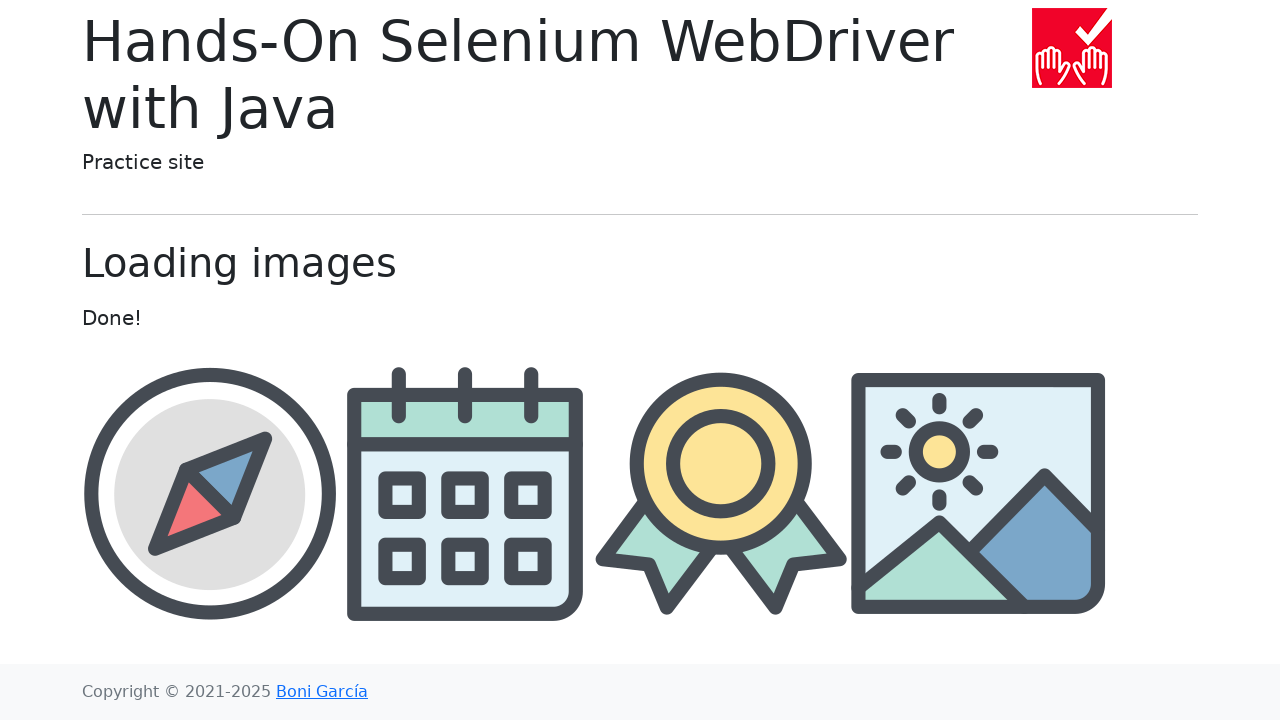

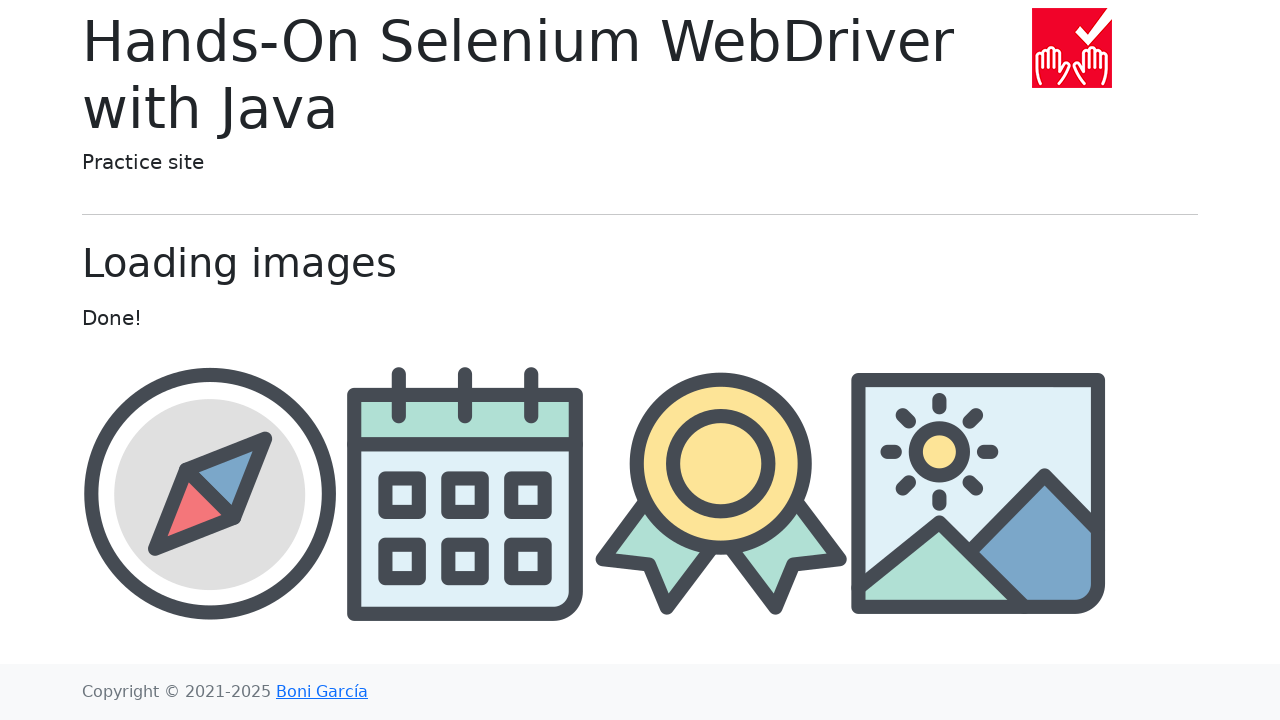